Opens the NASA website and waits for the page to fully load. The original script had an infinite loop which is removed in this translation.

Starting URL: https://www.nasa.gov/

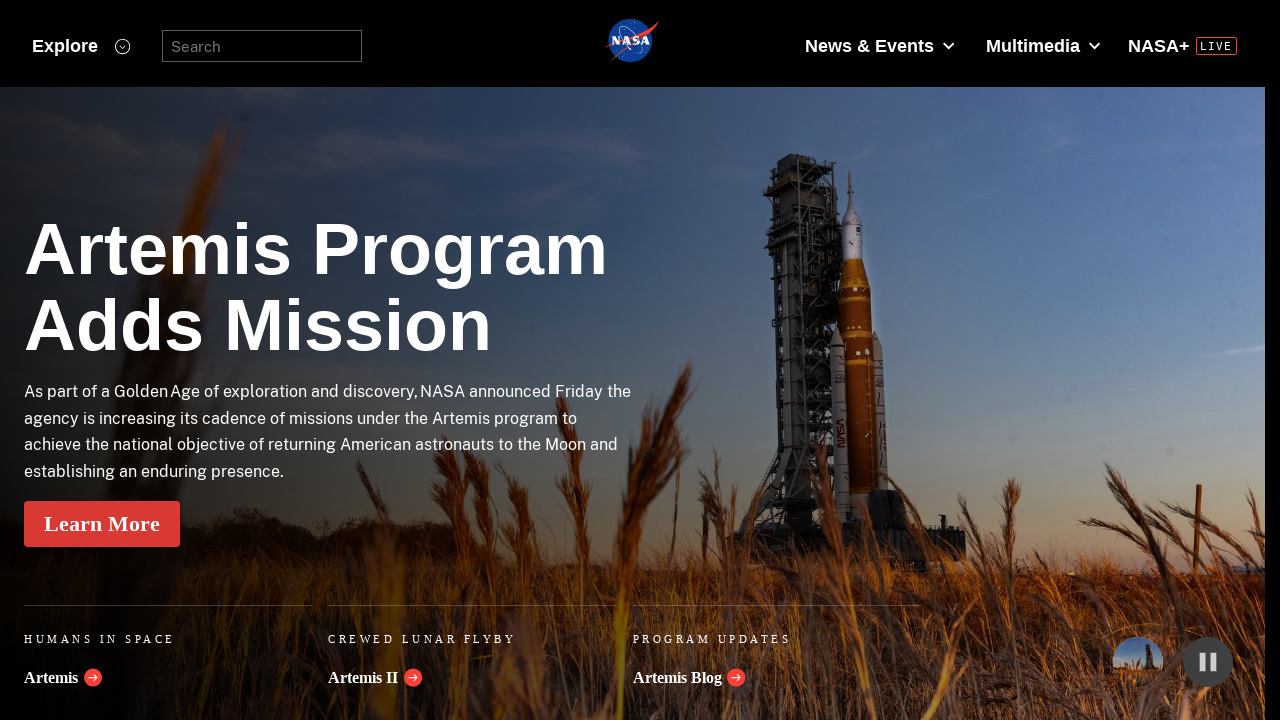

Navigated to NASA website
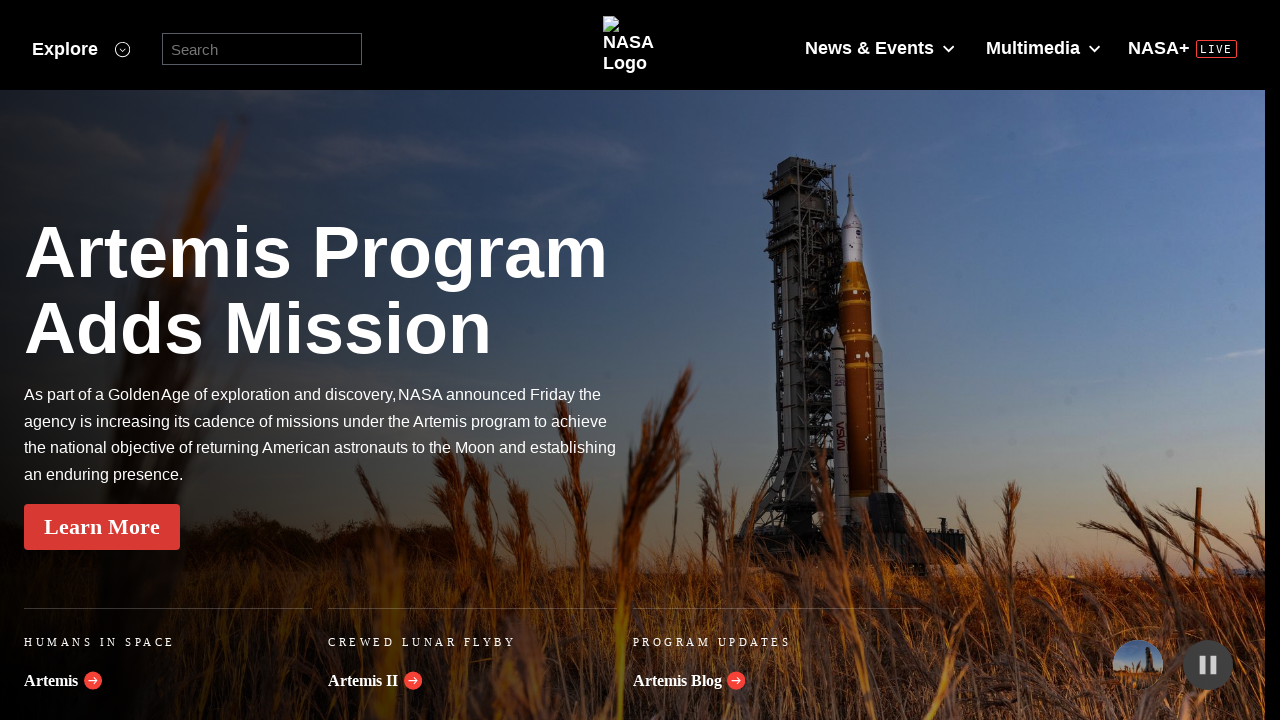

Page fully loaded with all network requests complete
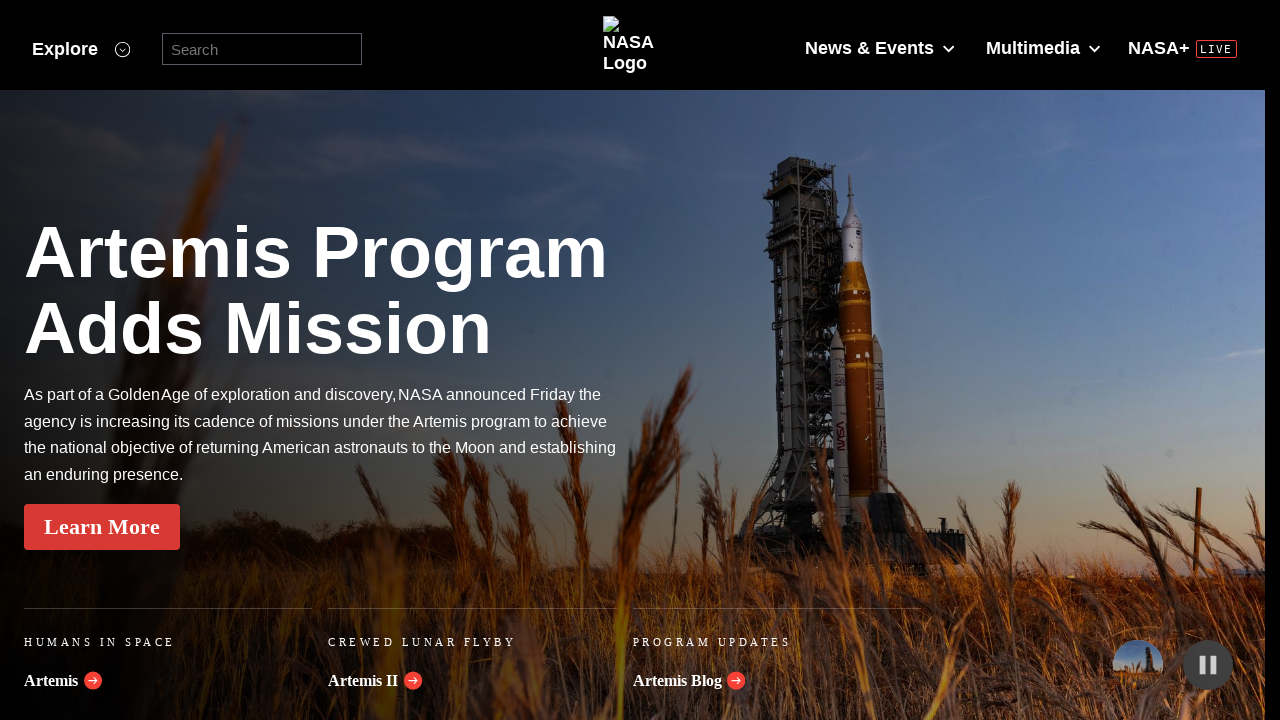

Verified main body element is present on the page
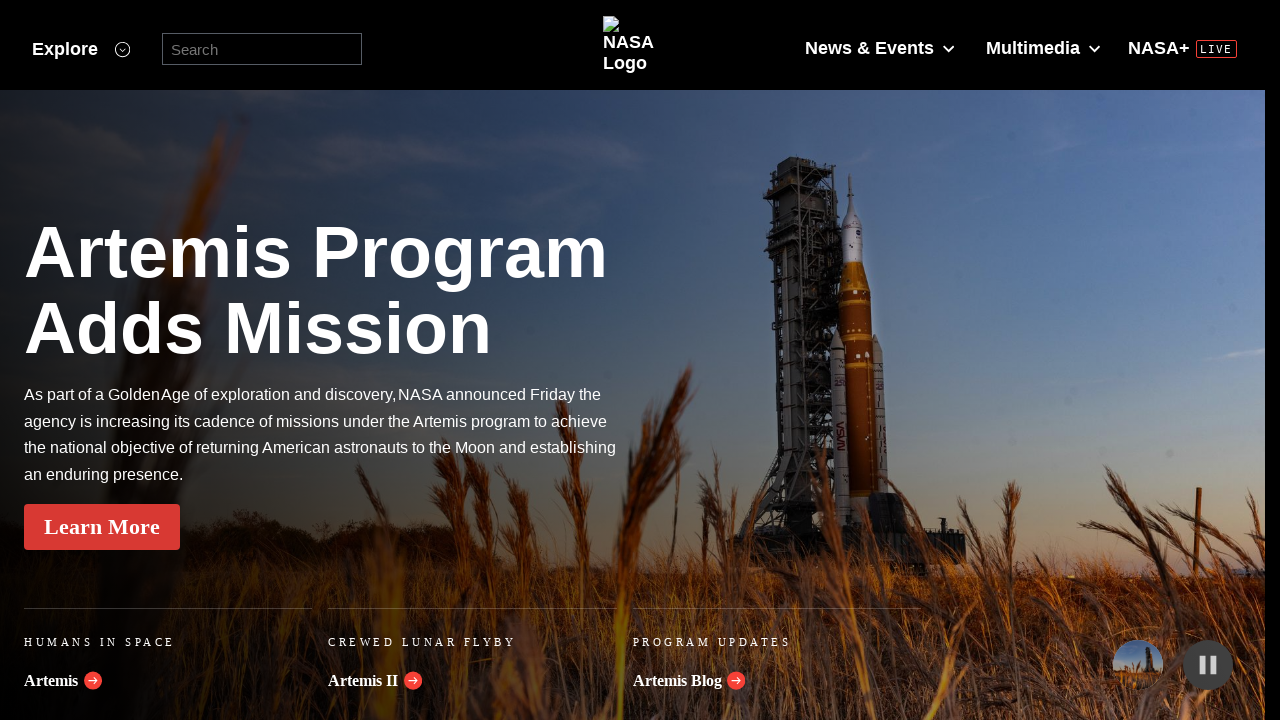

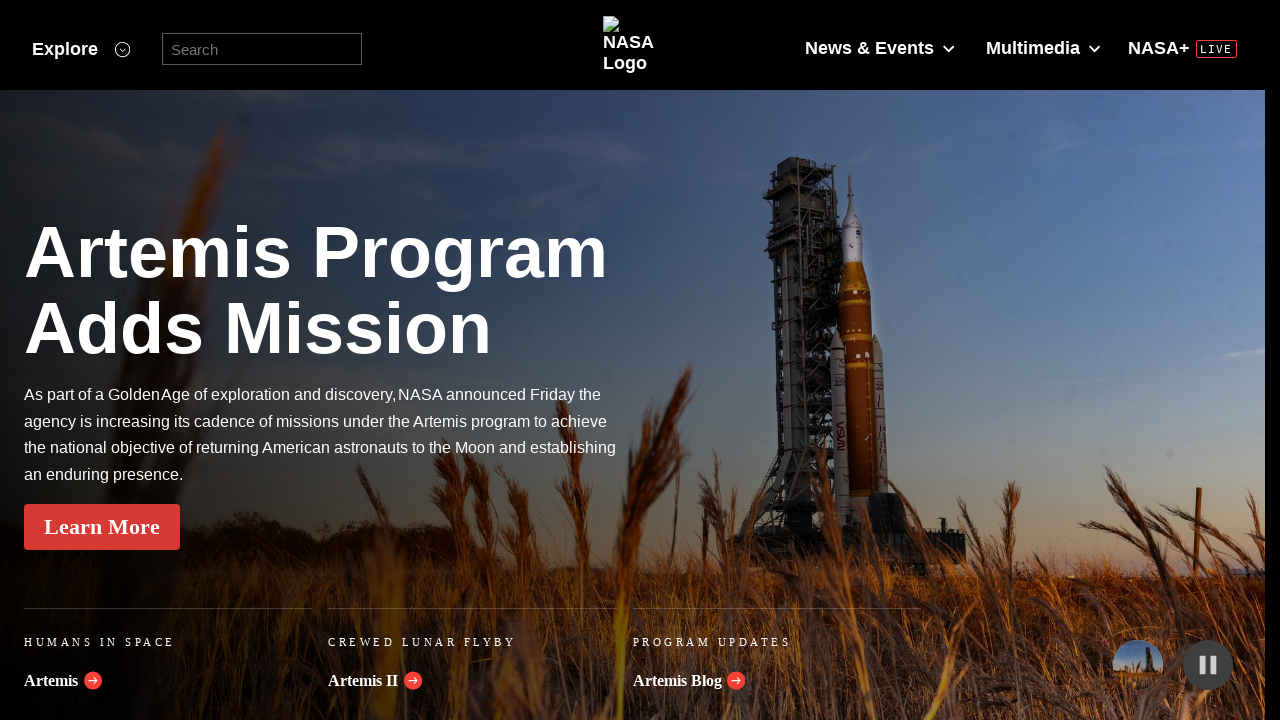